Tests calculator addition with a negative number (-5) and positive number (3) and verifies the sum equals -2

Starting URL: https://testpages.herokuapp.com/styled/calculator

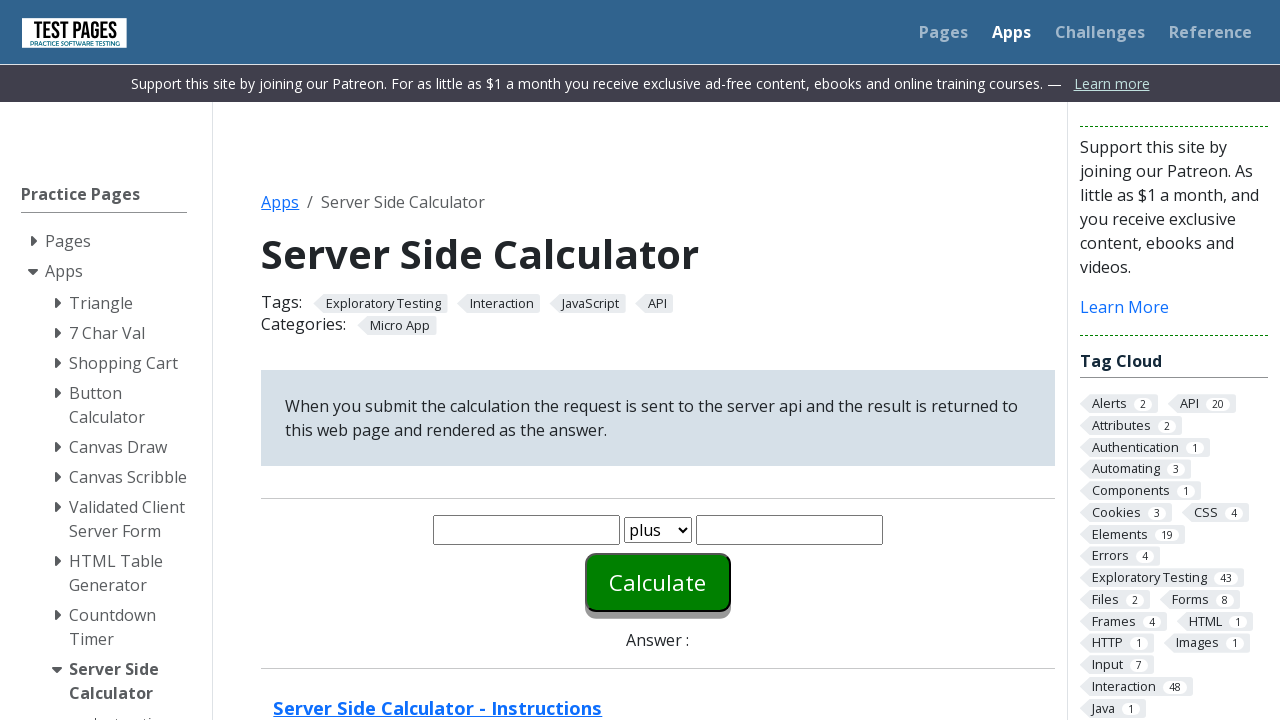

Filled first number input with -5 on #number1
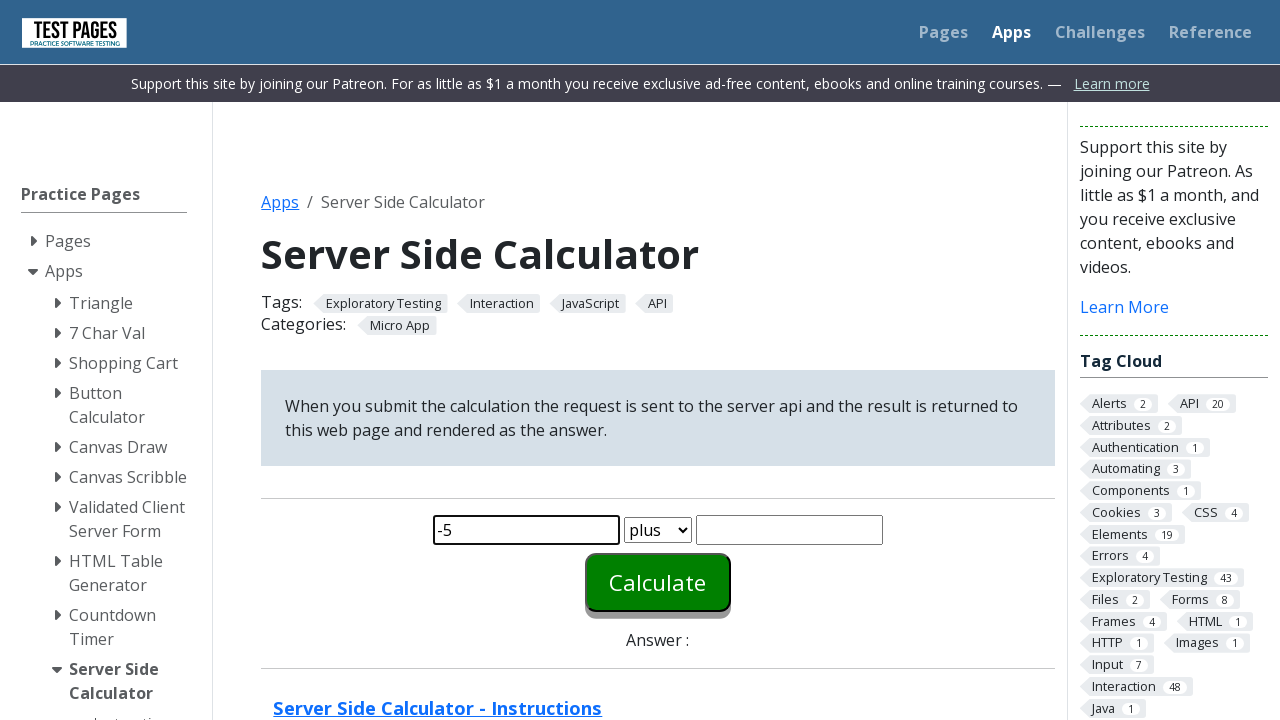

Filled second number input with 3 on #number2
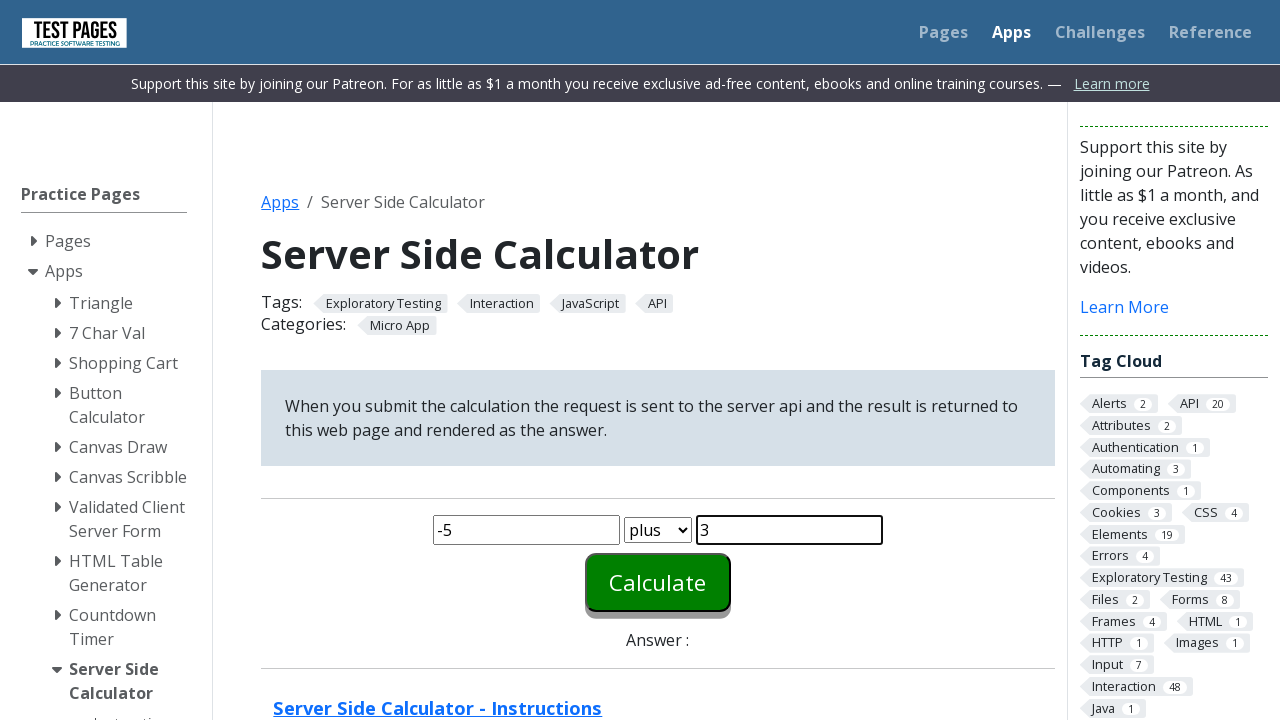

Clicked calculate button at (658, 582) on #calculate
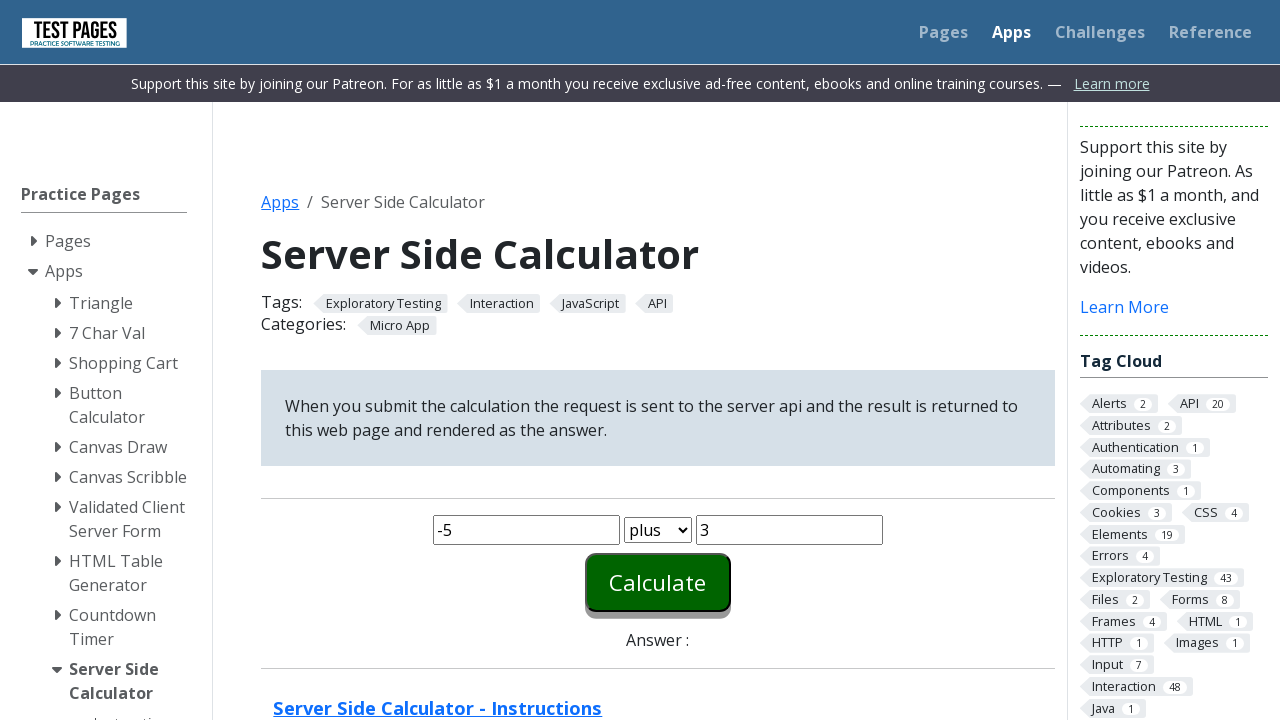

Calculator result displayed
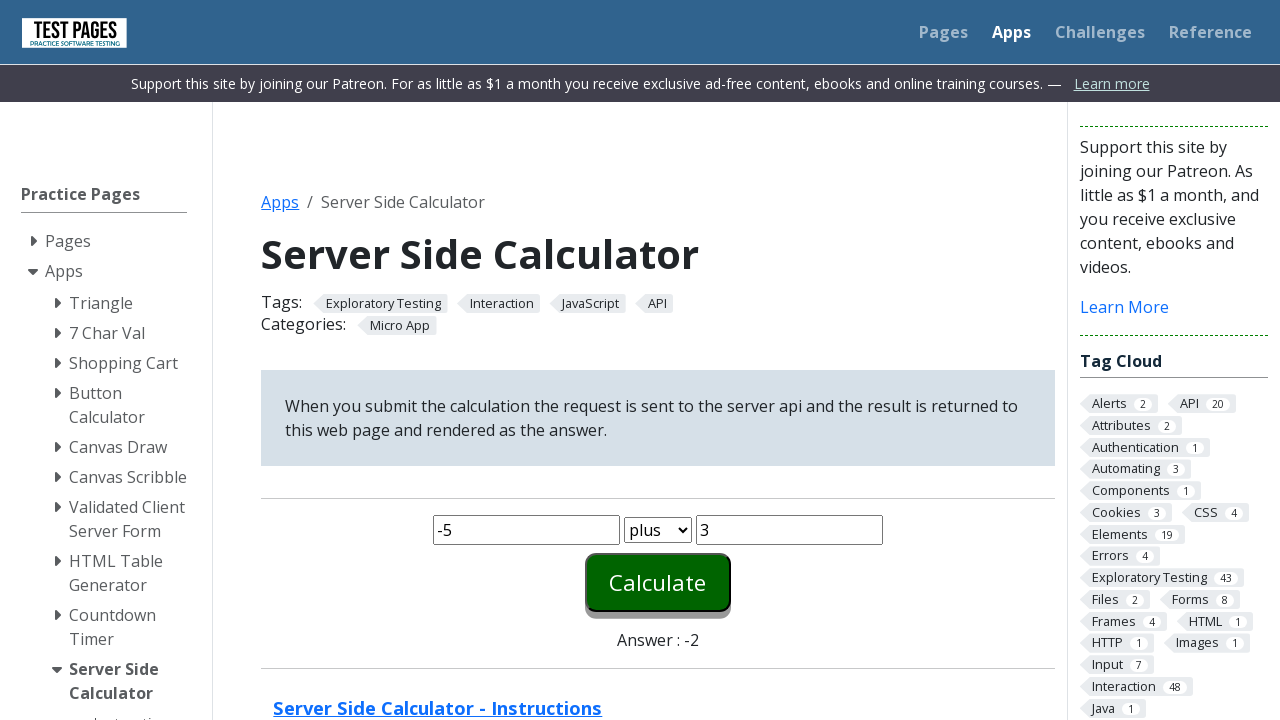

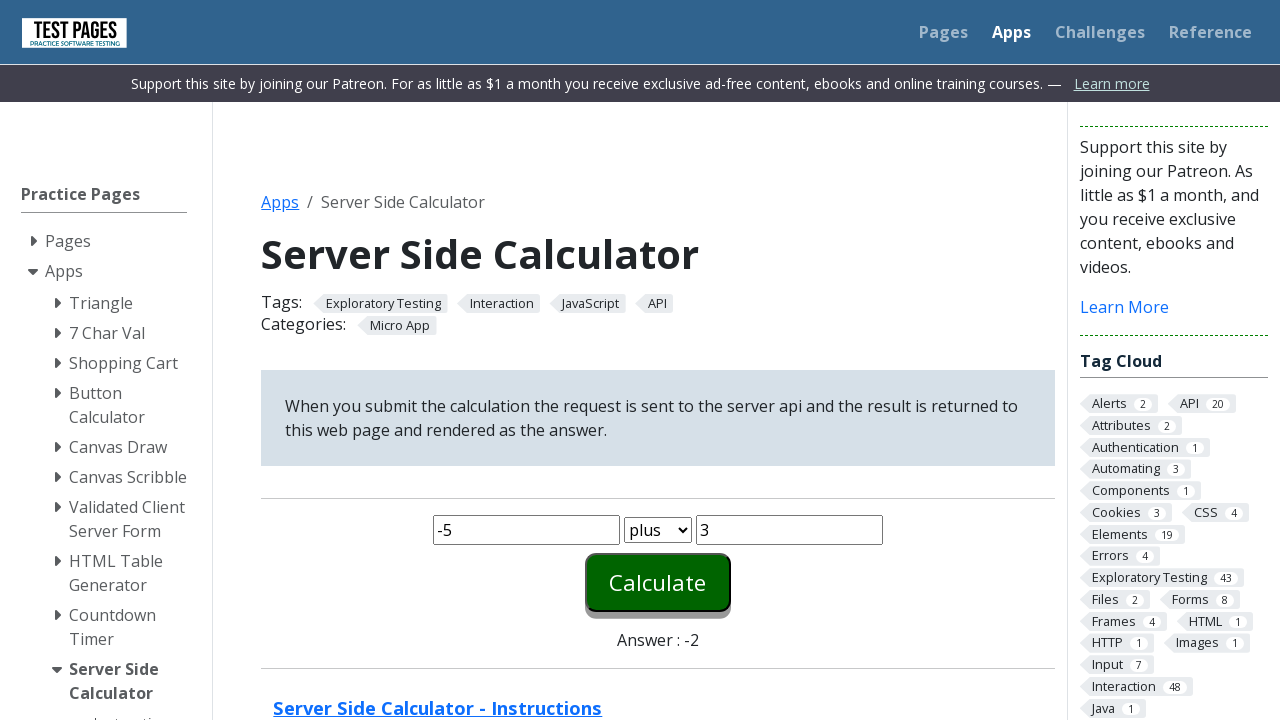